Tests that the demoblaze store page loads correctly by verifying the URL and page title

Starting URL: https://www.demoblaze.com/index.html

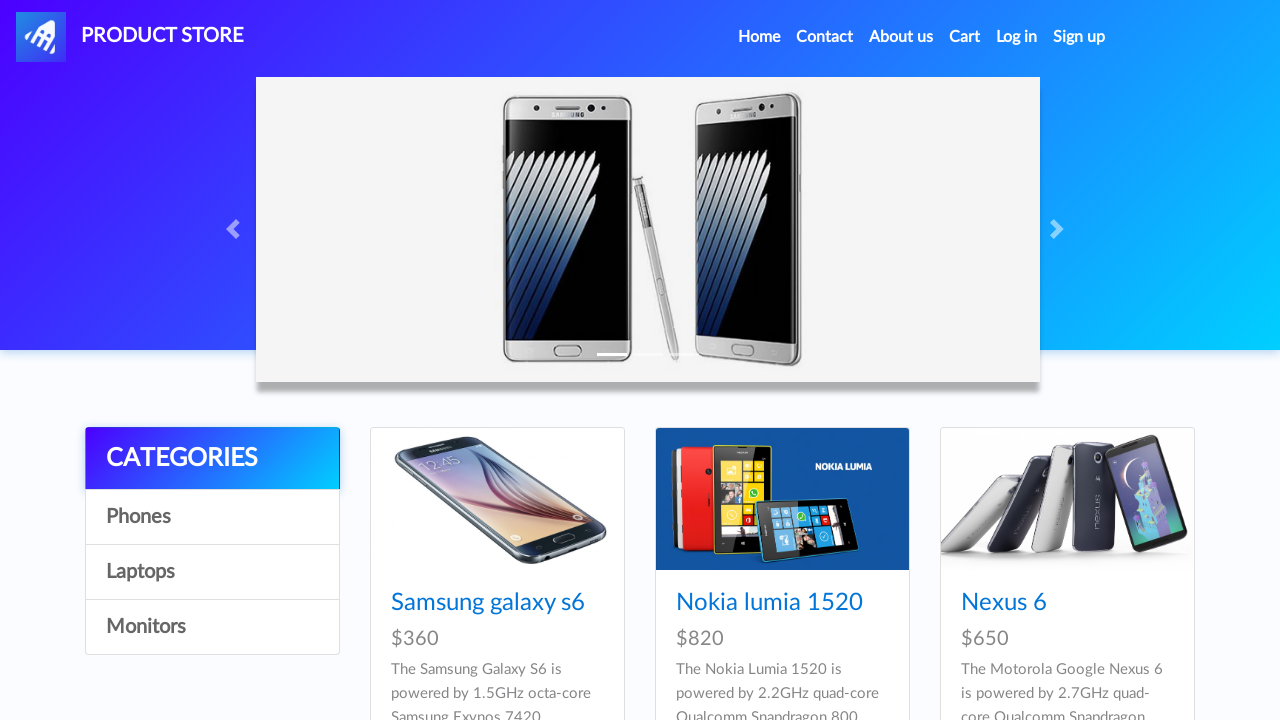

Verified that page URL is https://www.demoblaze.com/index.html
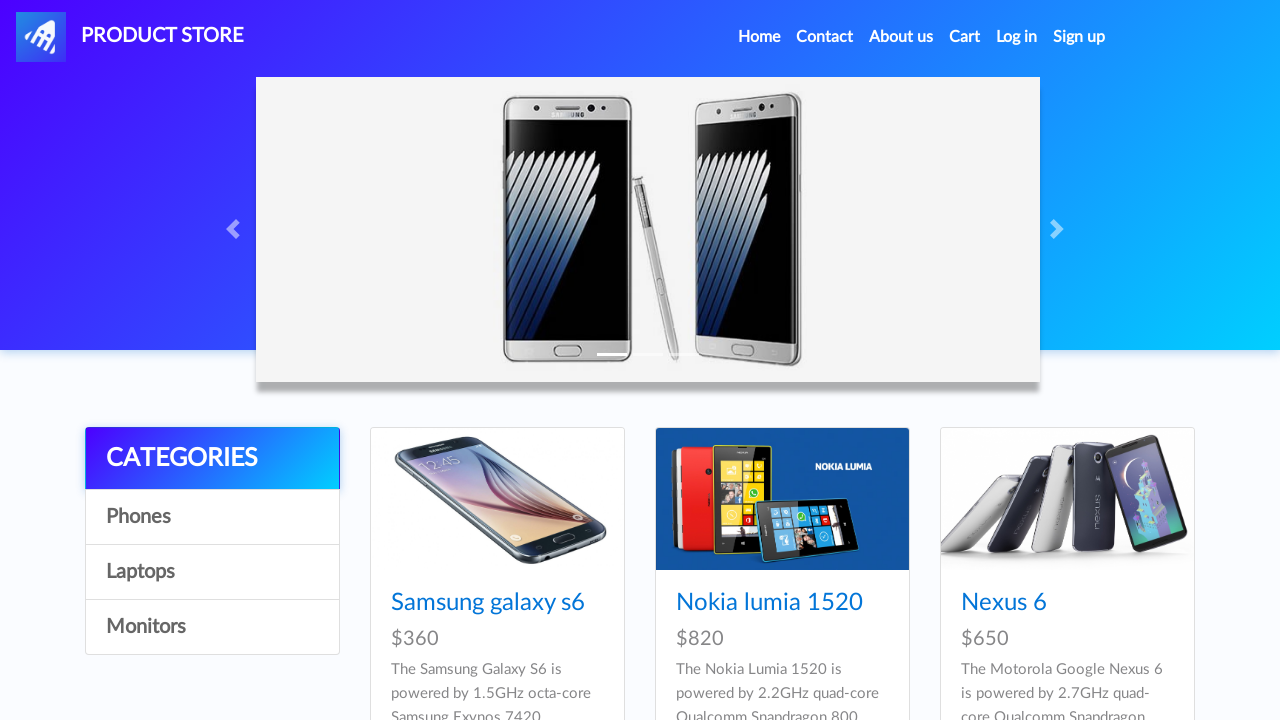

Verified that page title is STORE
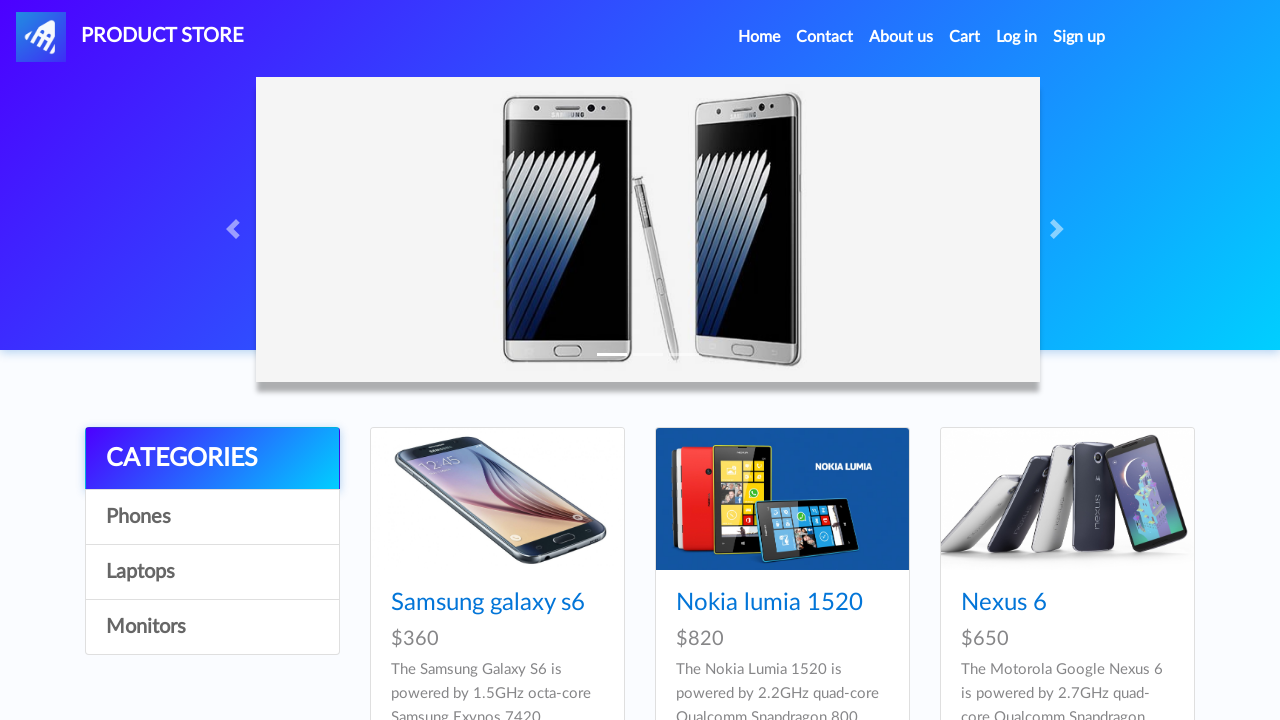

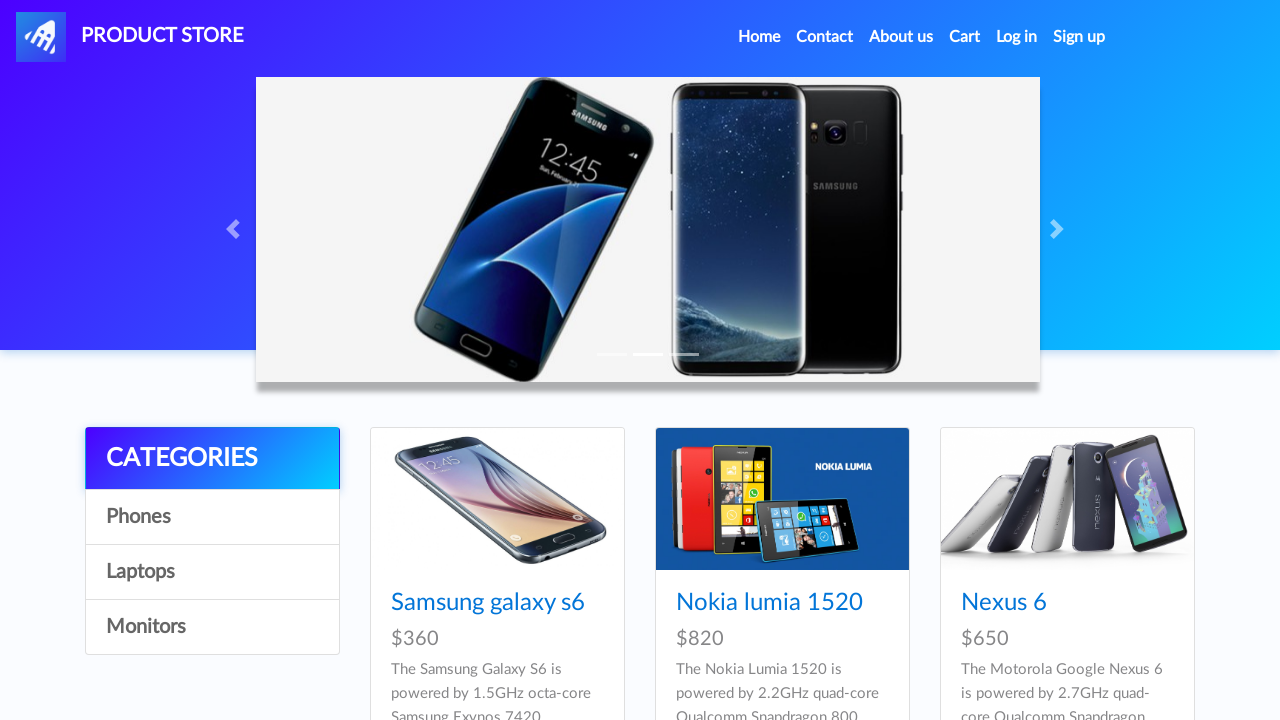